Tests drag and drop functionality on jQuery UI demo page by dragging an element to a drop target and verifying the drop was successful

Starting URL: https://jqueryui.com

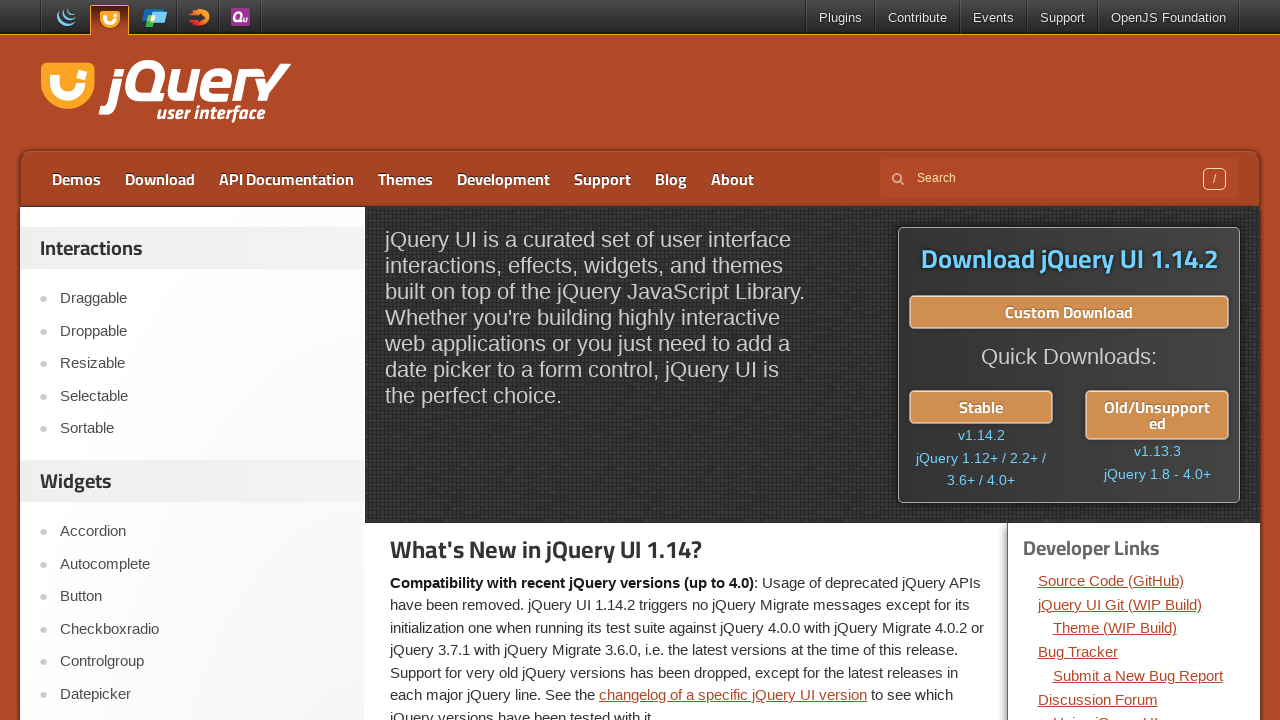

Clicked on 'Droppable' link to navigate to drag and drop demo at (202, 331) on text=Droppable
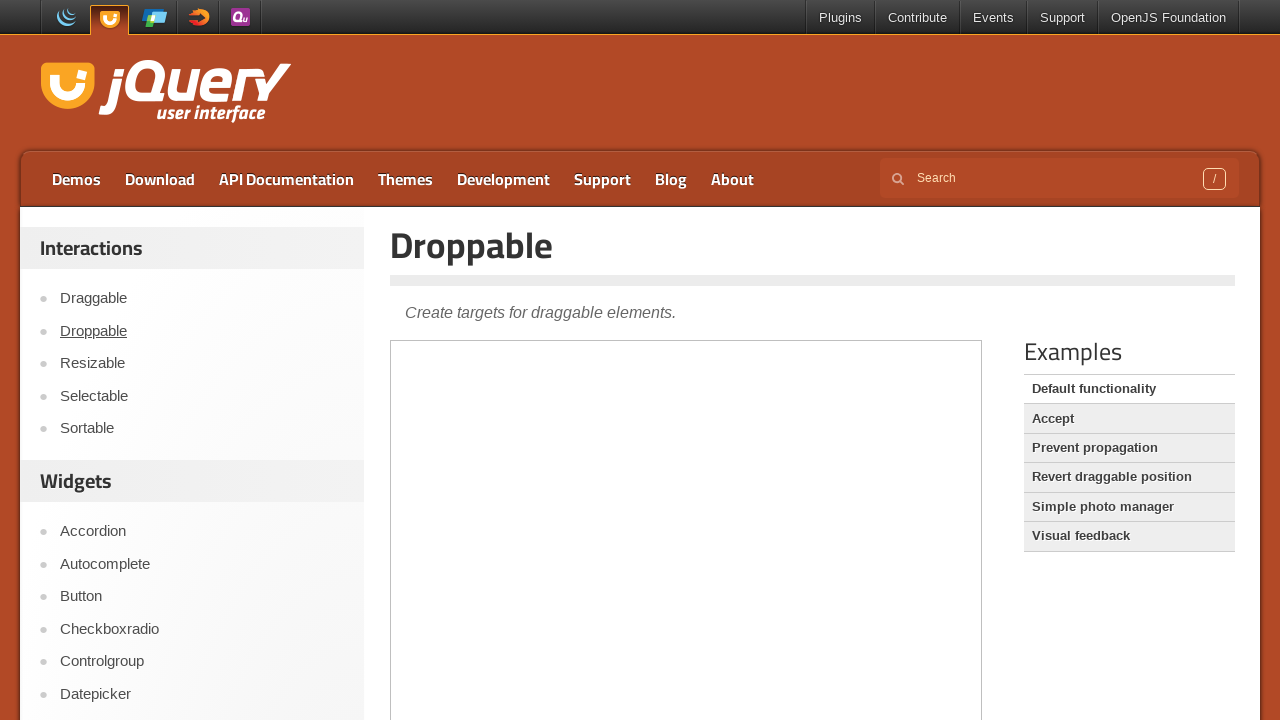

Located the demo iframe
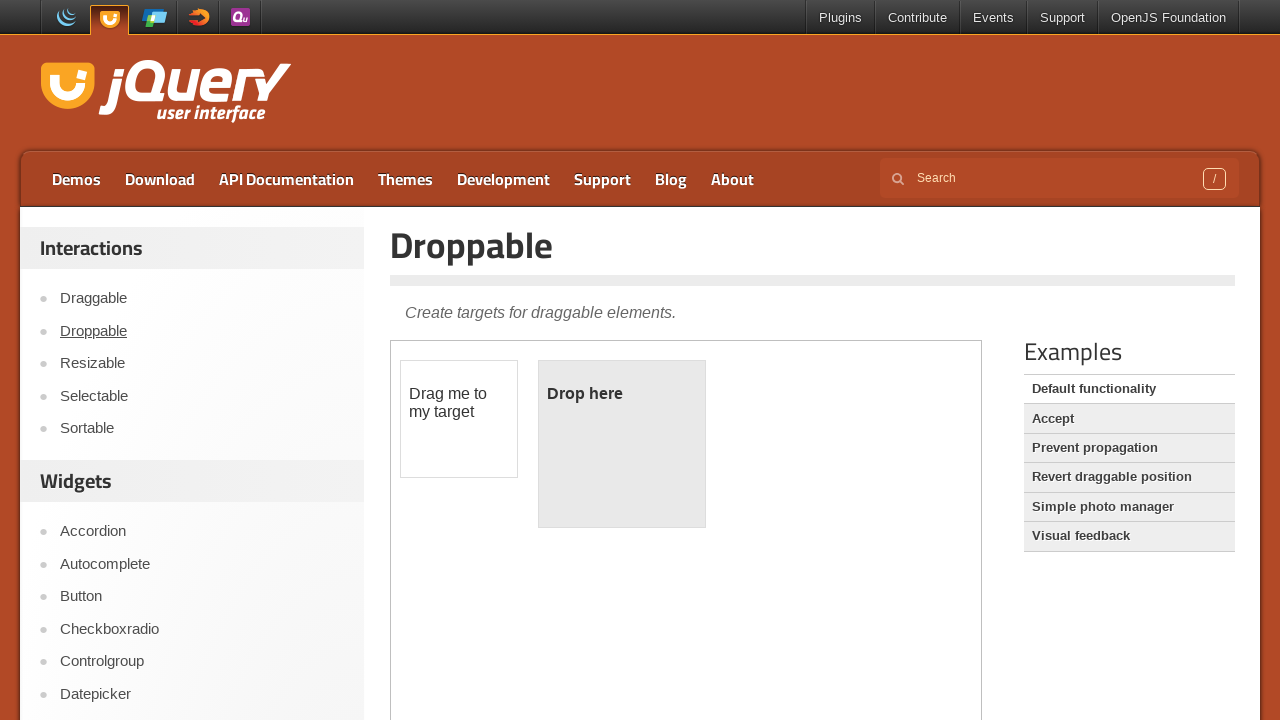

Located the draggable element
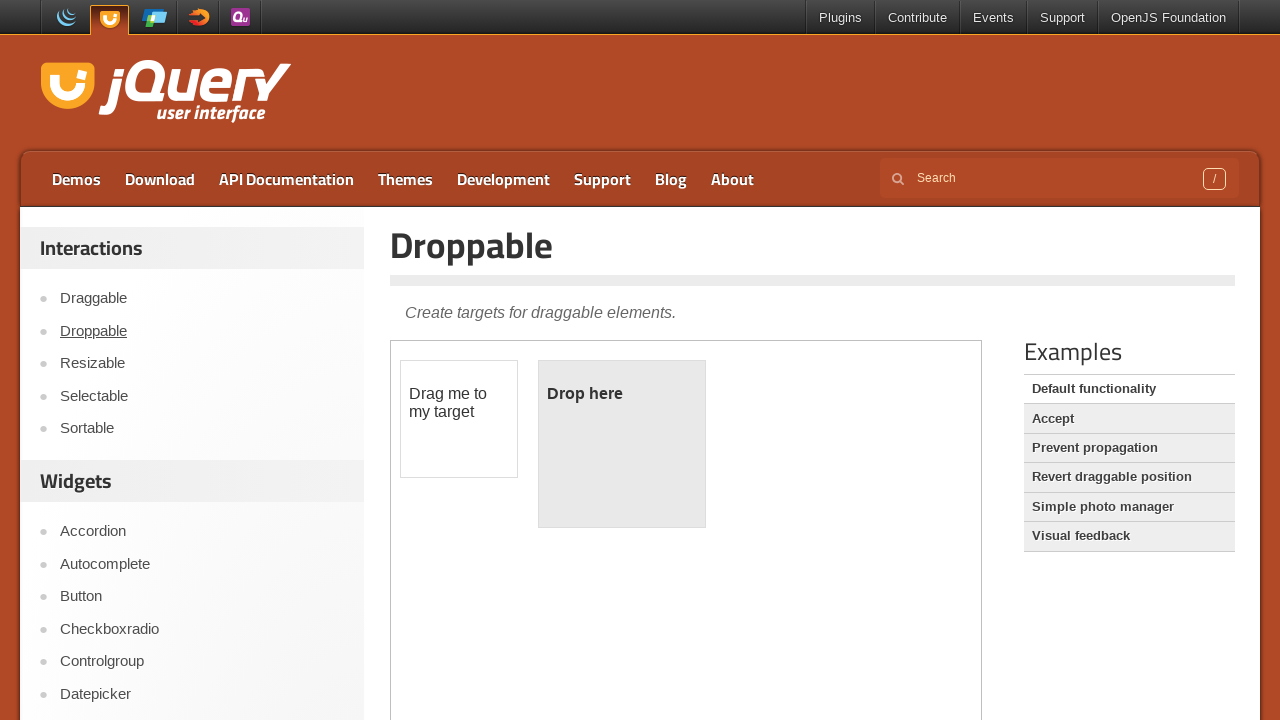

Located the droppable target element
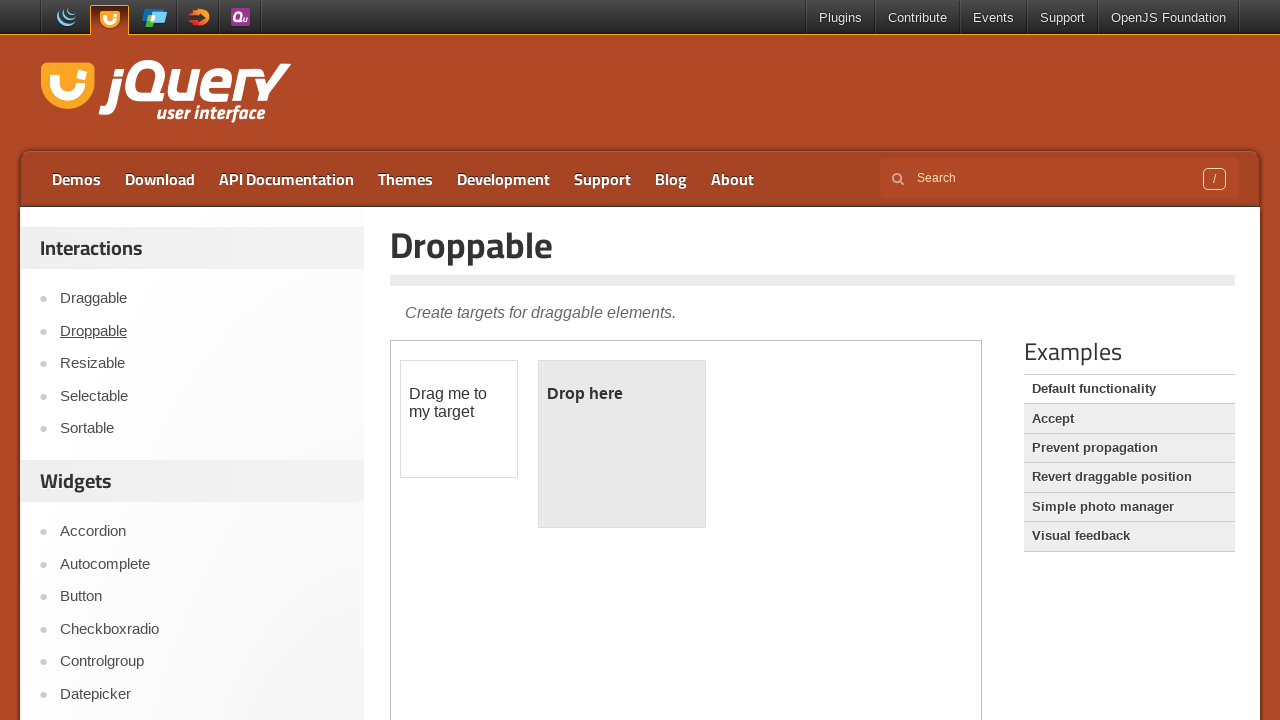

Dragged the draggable element to the droppable target at (622, 444)
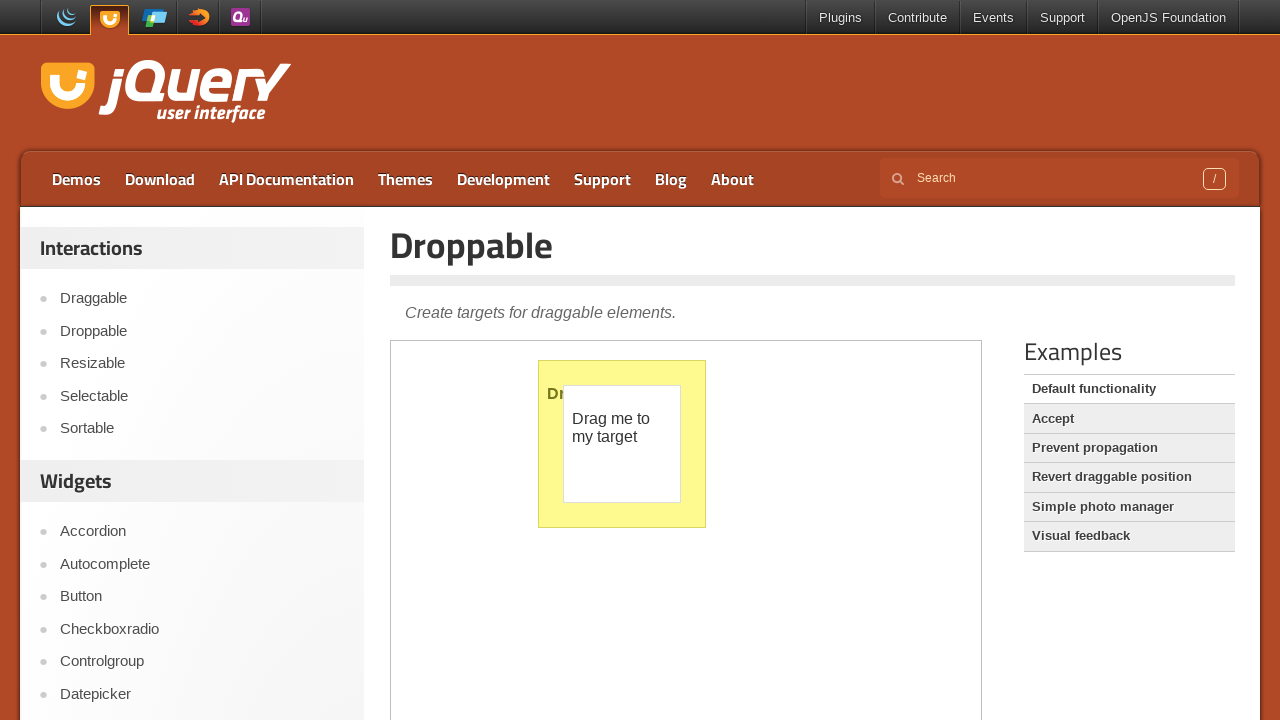

Retrieved text content from dropped element to verify successful drop
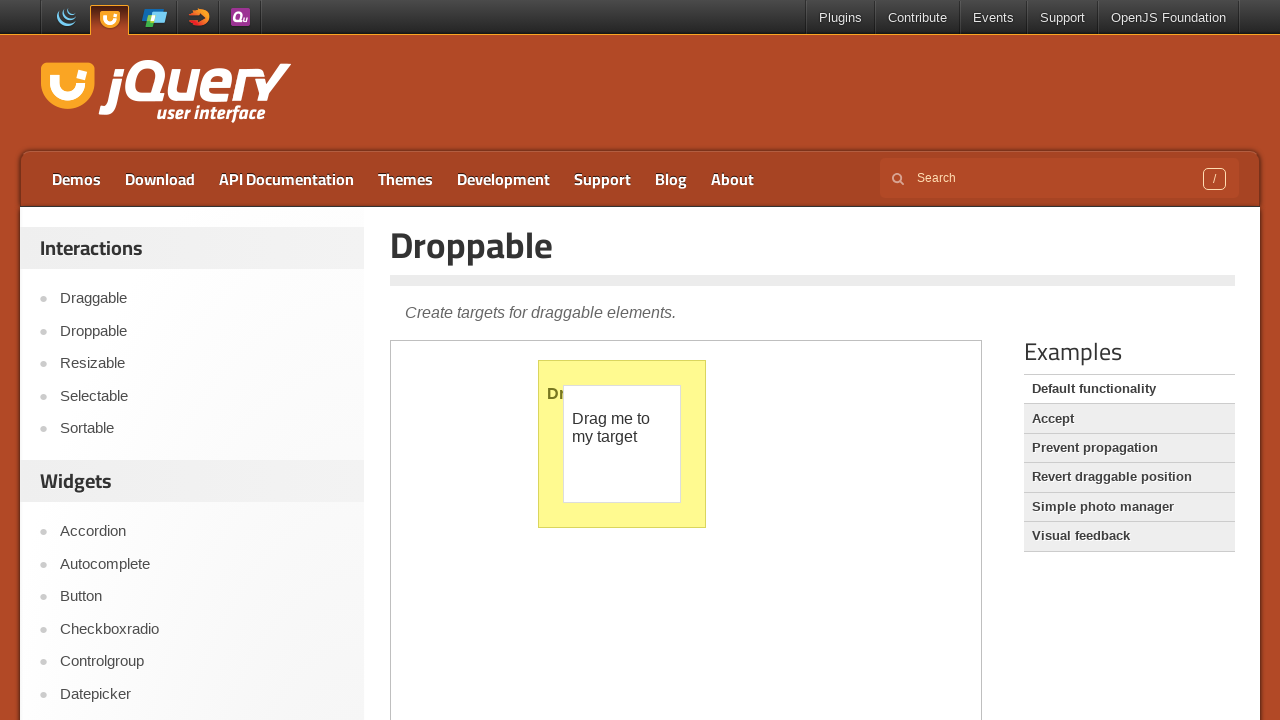

Verified that 'Dropped' text is present in the droppable element
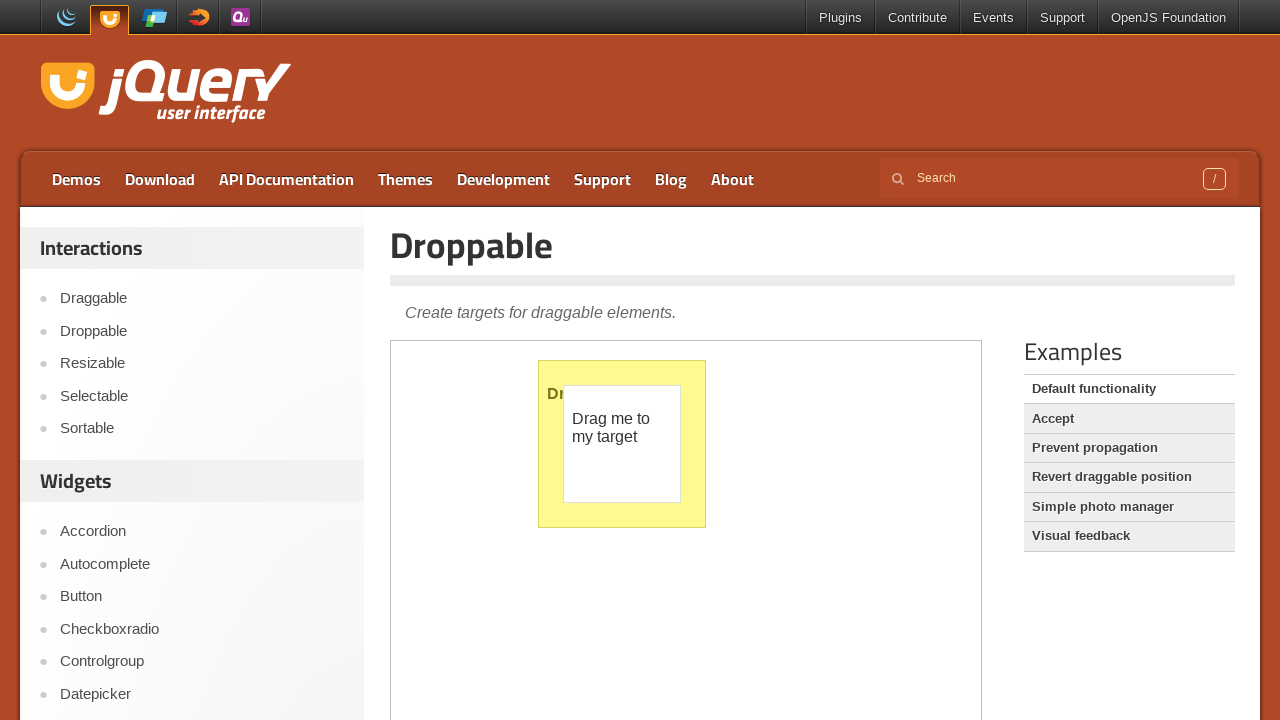

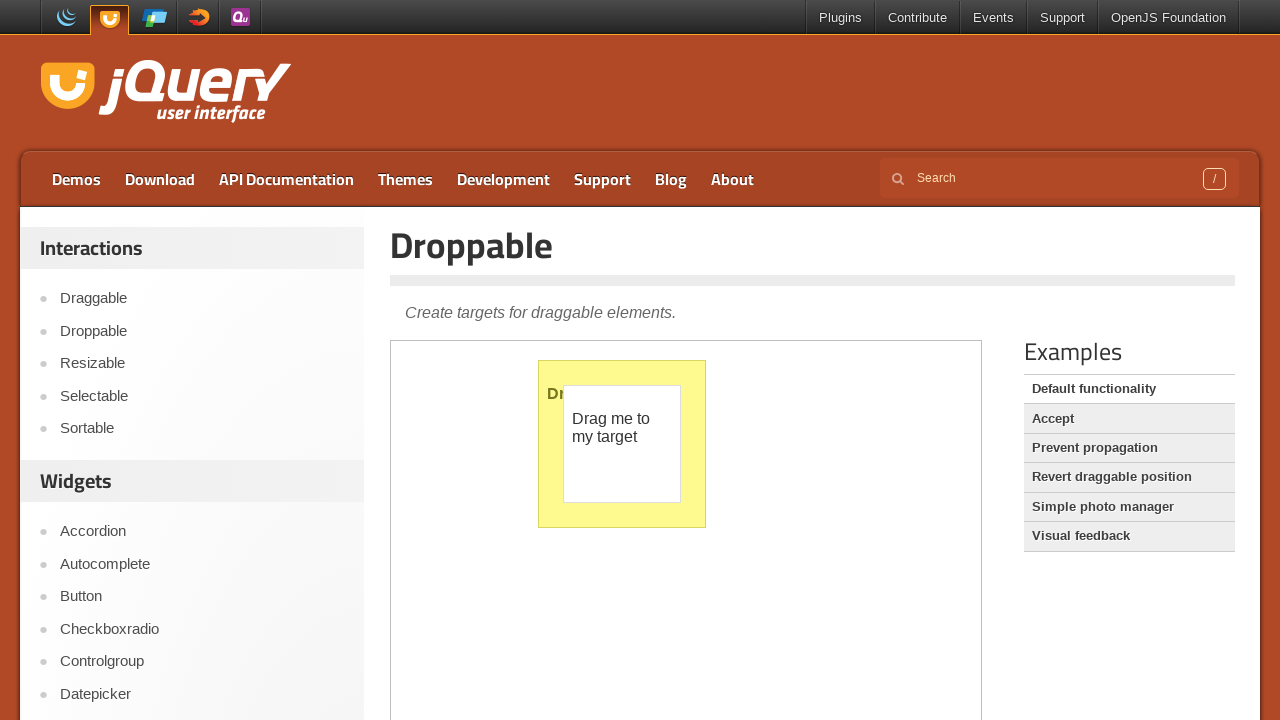